Automates an e-commerce flow by adding specific vegetables to cart, applying a promo code, and proceeding to checkout

Starting URL: https://rahulshettyacademy.com/seleniumPractise/#/

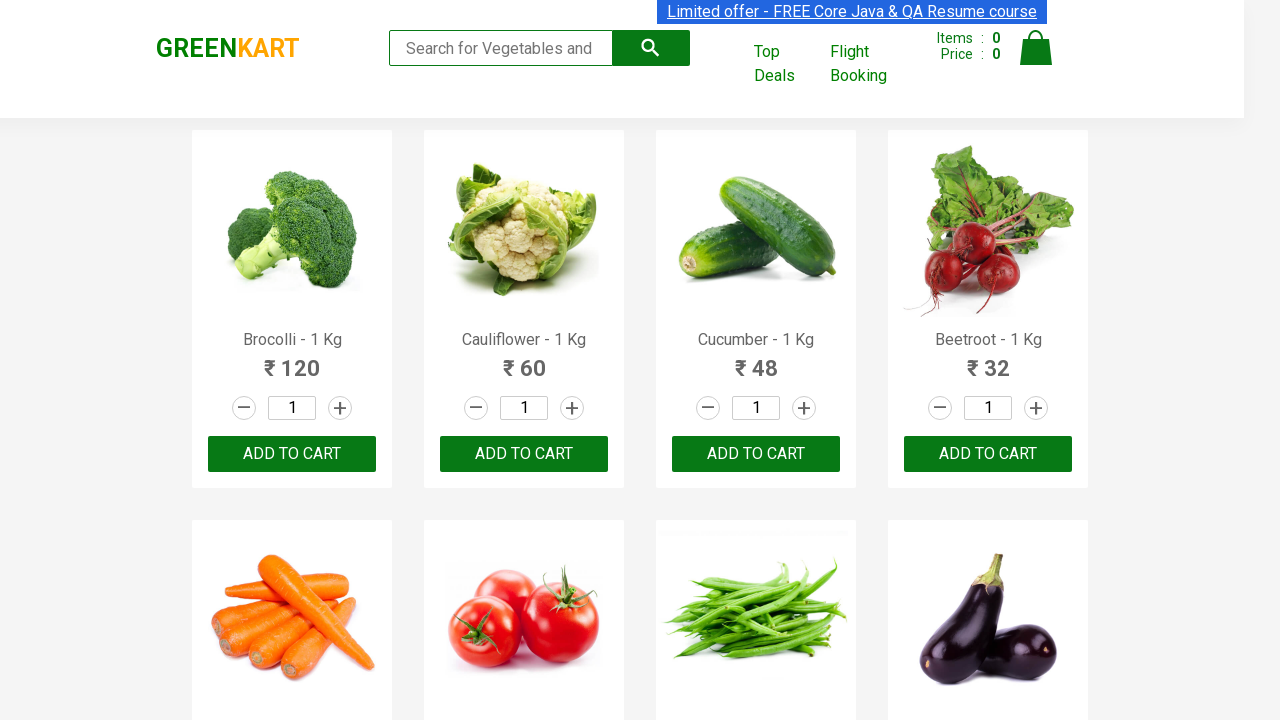

Retrieved all product elements from page
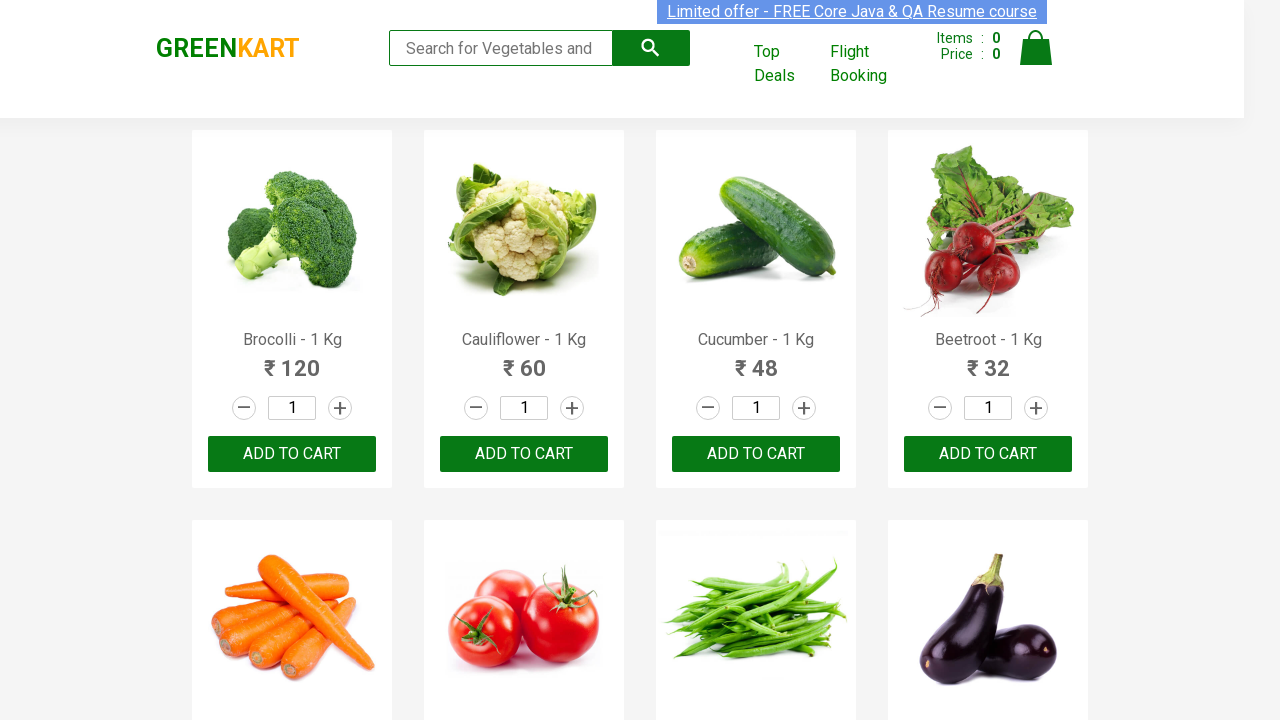

Retrieved text content from product element 0
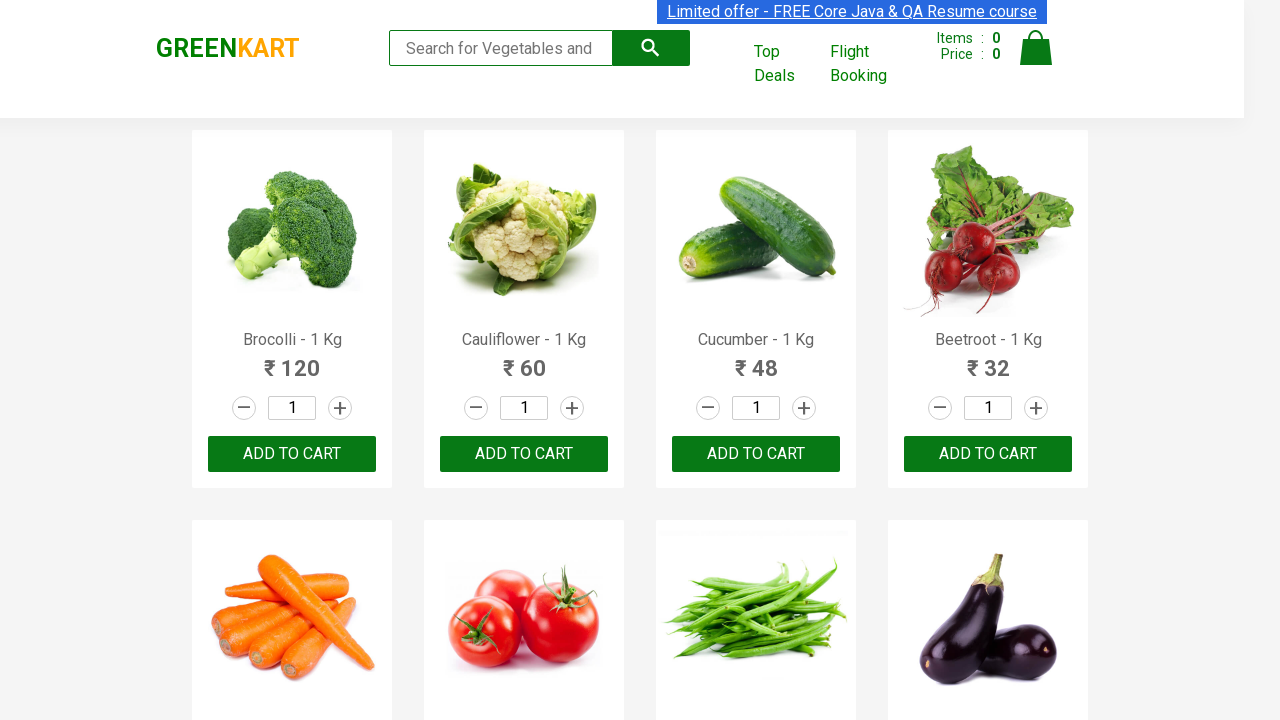

Added 'Brocolli' to cart at (292, 454) on div.product-action > button >> nth=0
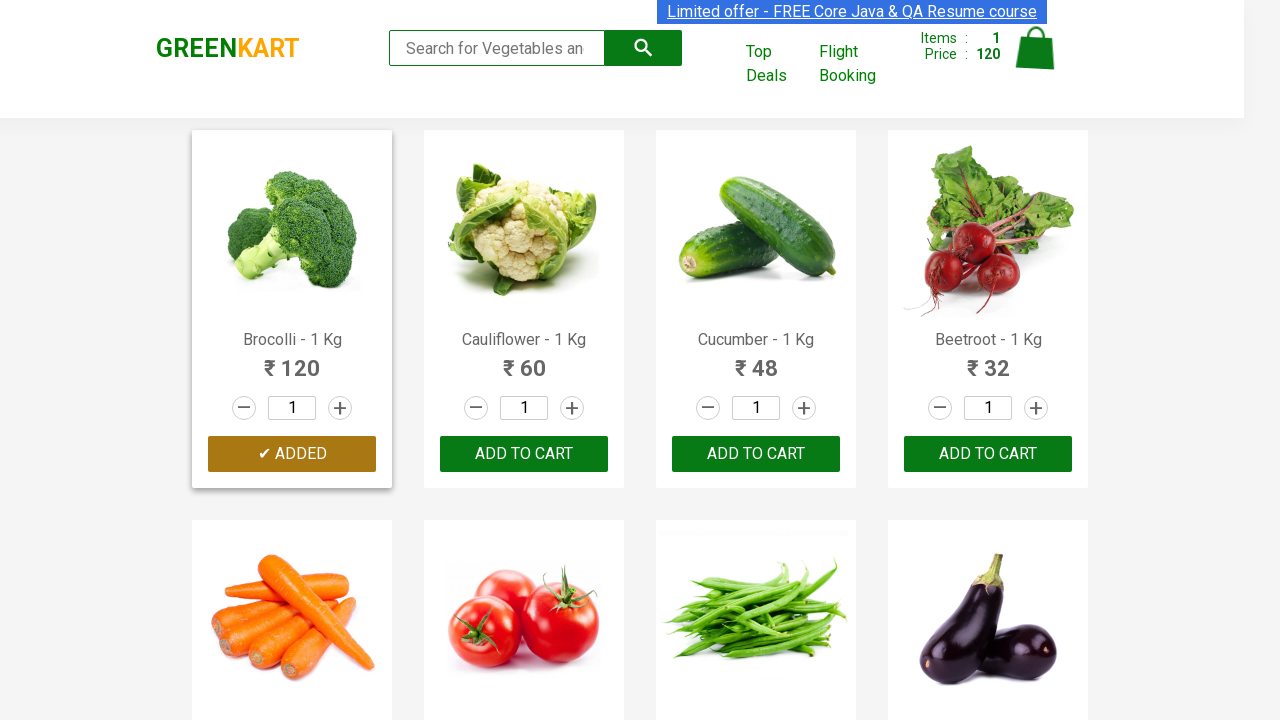

Retrieved text content from product element 1
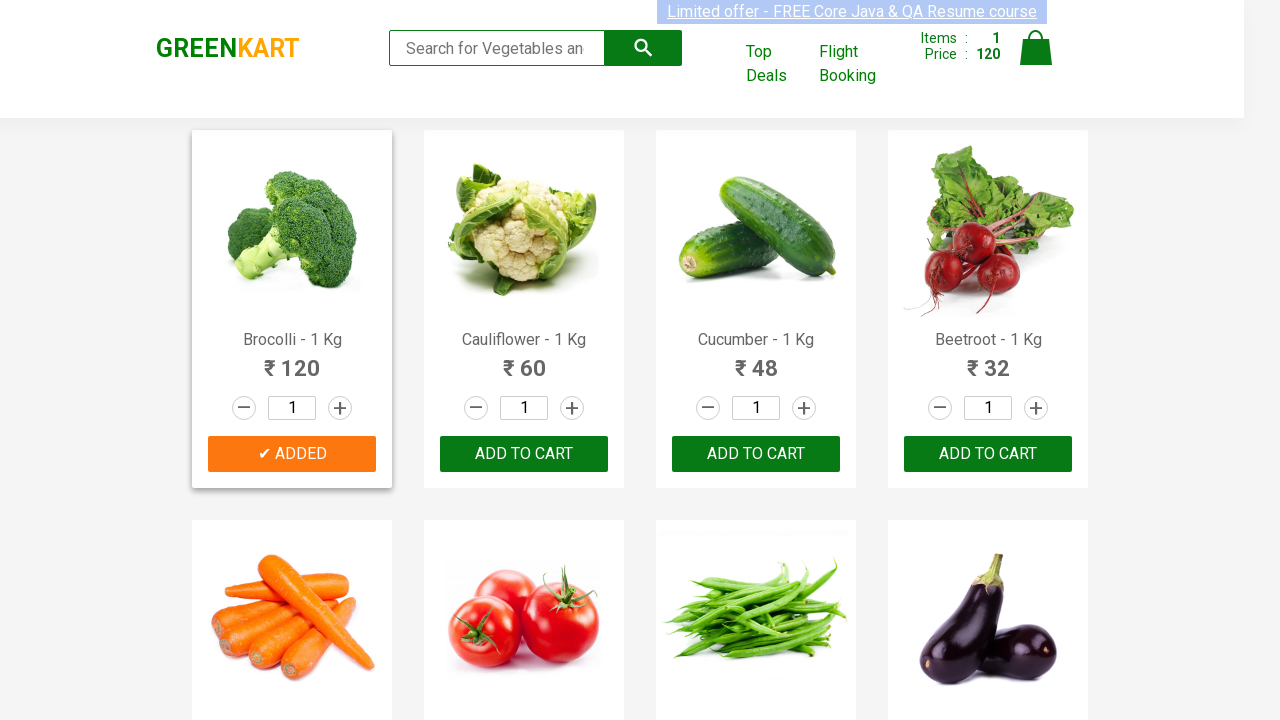

Retrieved text content from product element 2
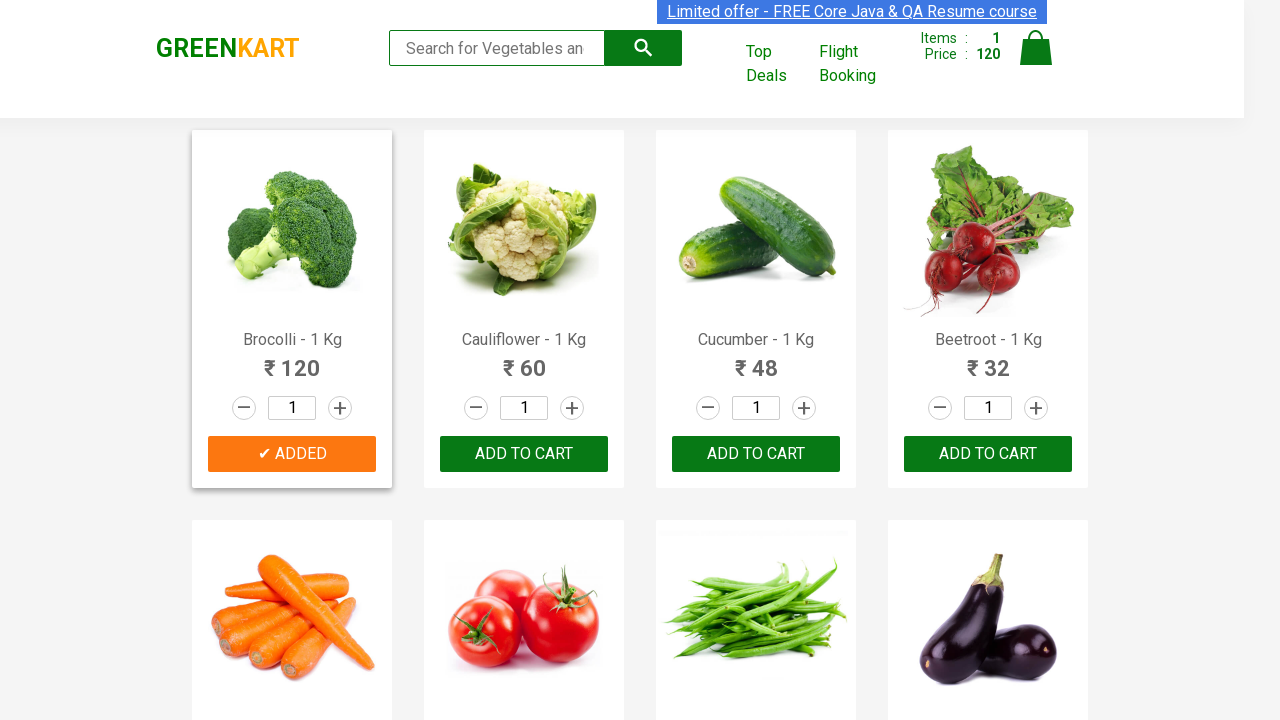

Added 'Cucumber' to cart at (756, 454) on div.product-action > button >> nth=2
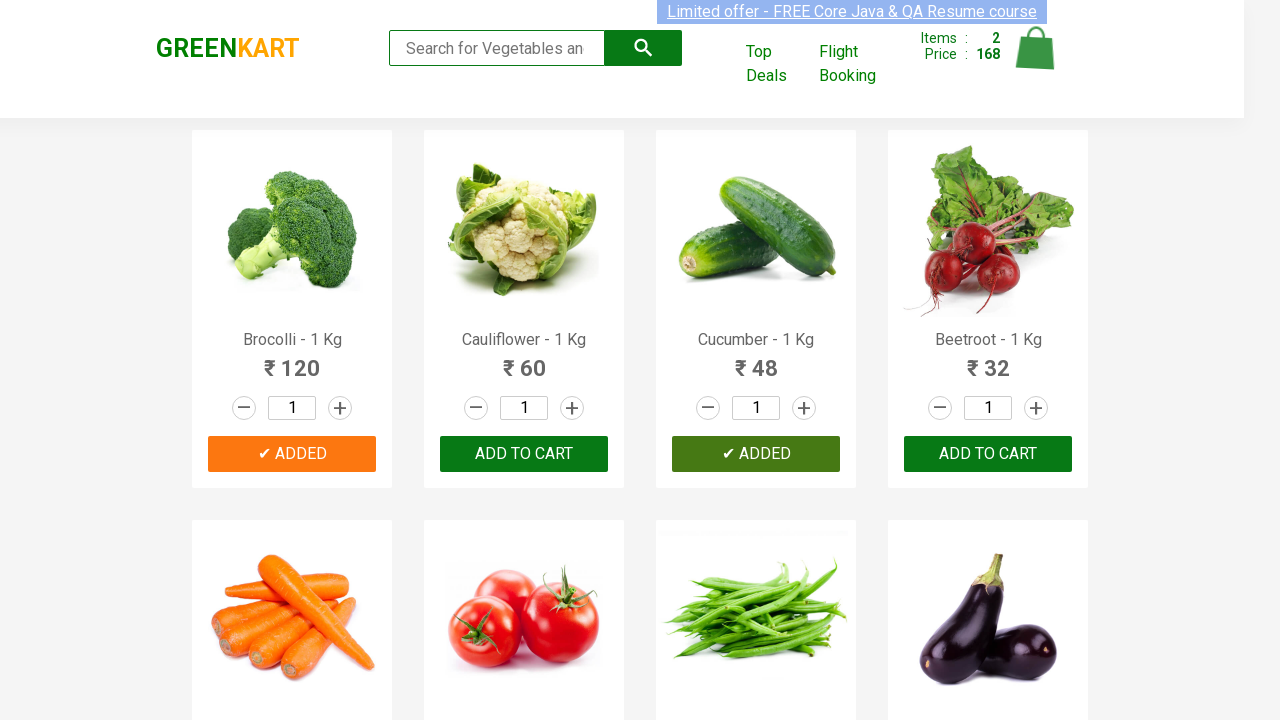

Retrieved text content from product element 3
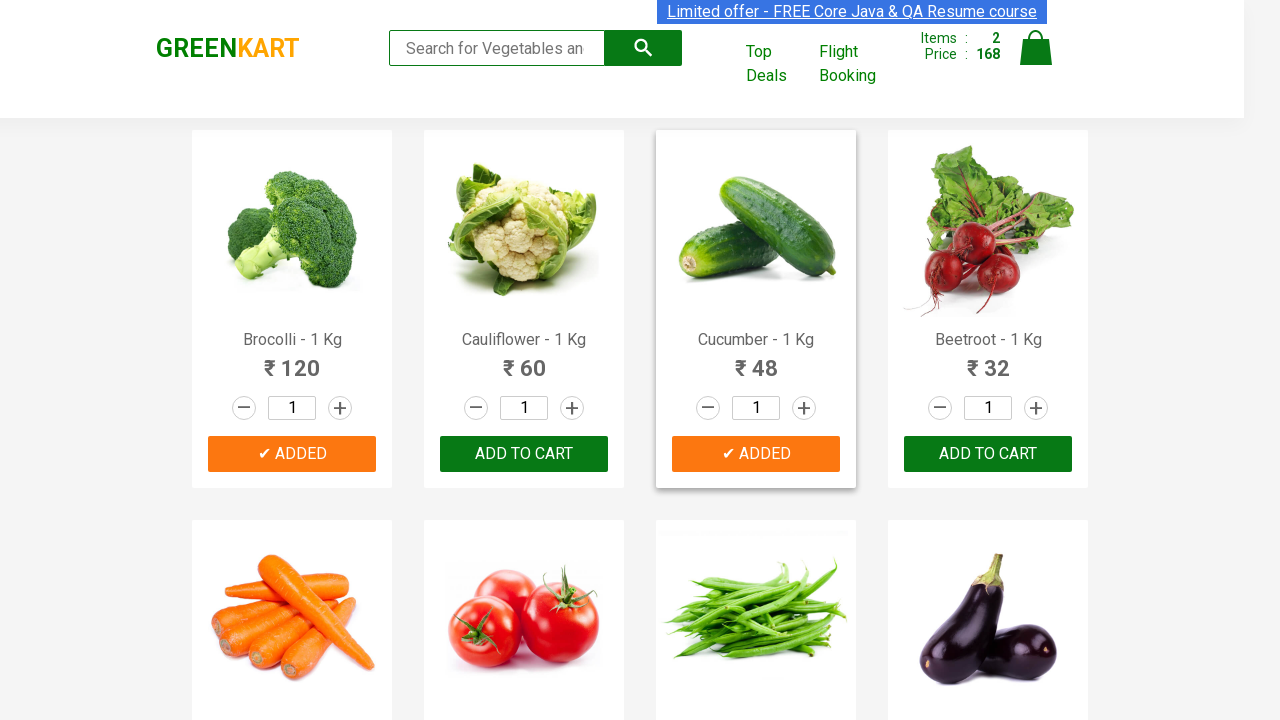

Retrieved text content from product element 4
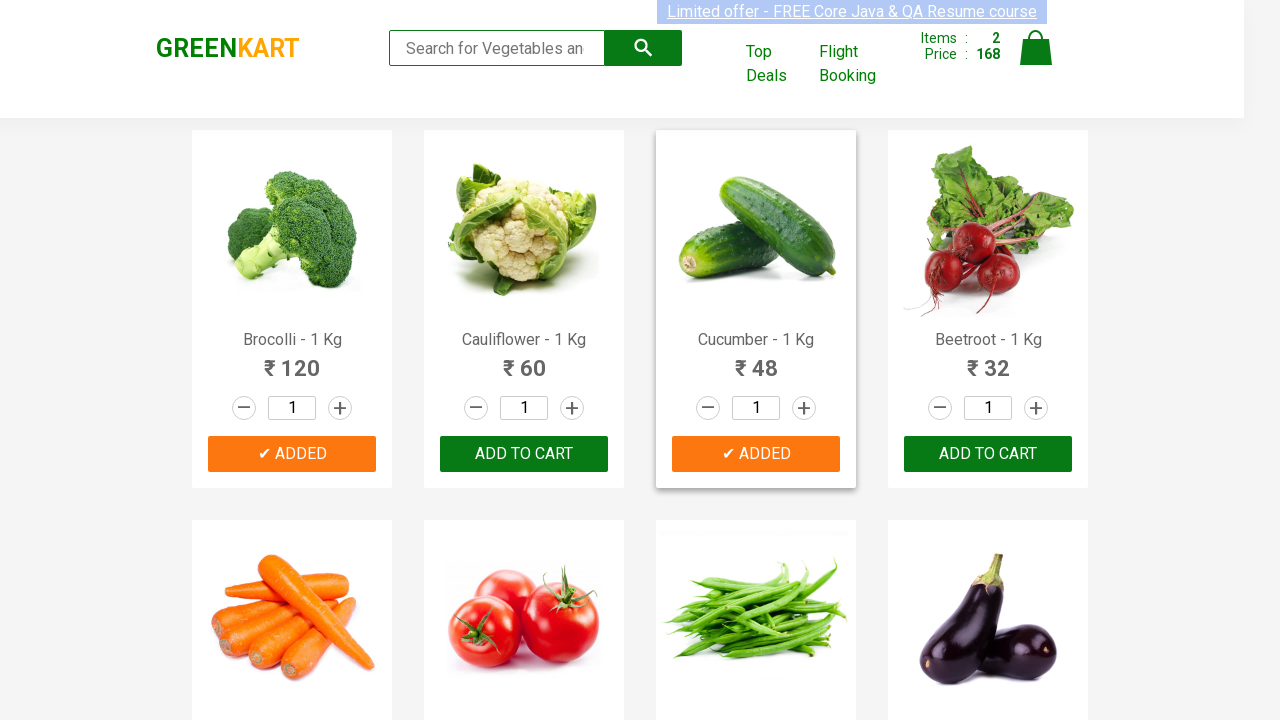

Added 'Carrot' to cart at (292, 360) on div.product-action > button >> nth=4
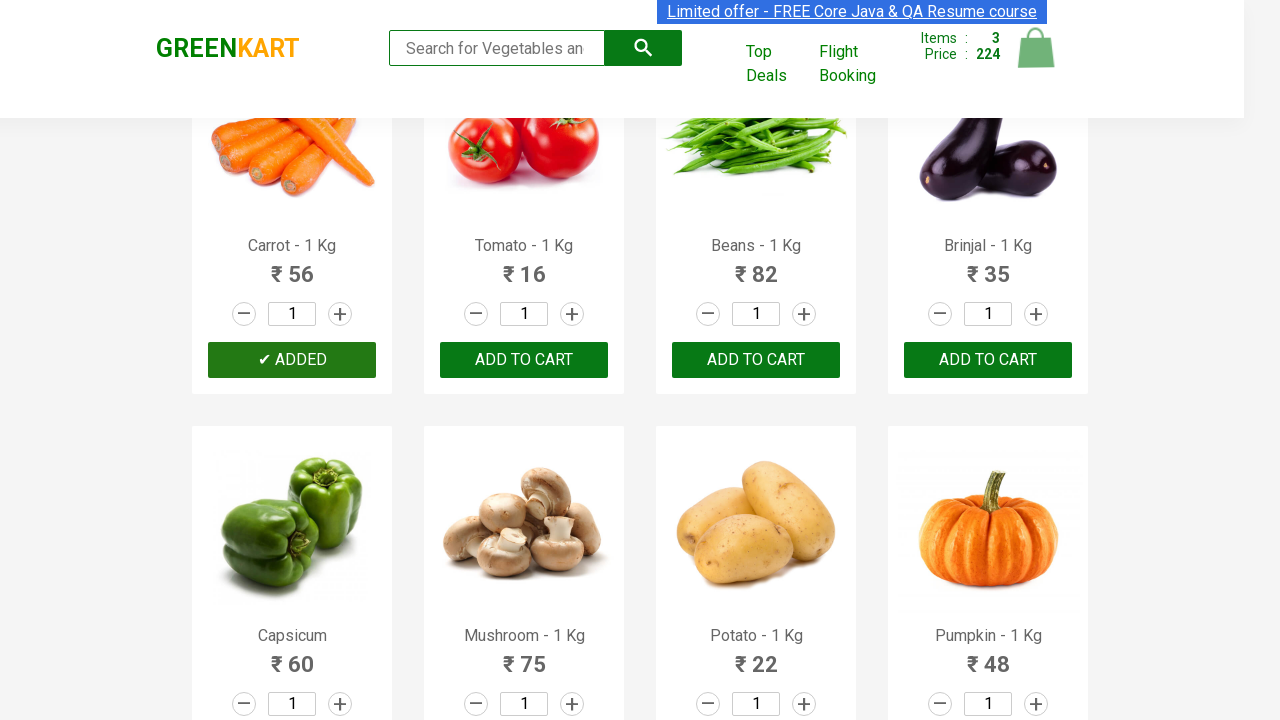

Clicked cart icon to view cart at (1036, 48) on img[alt='Cart']
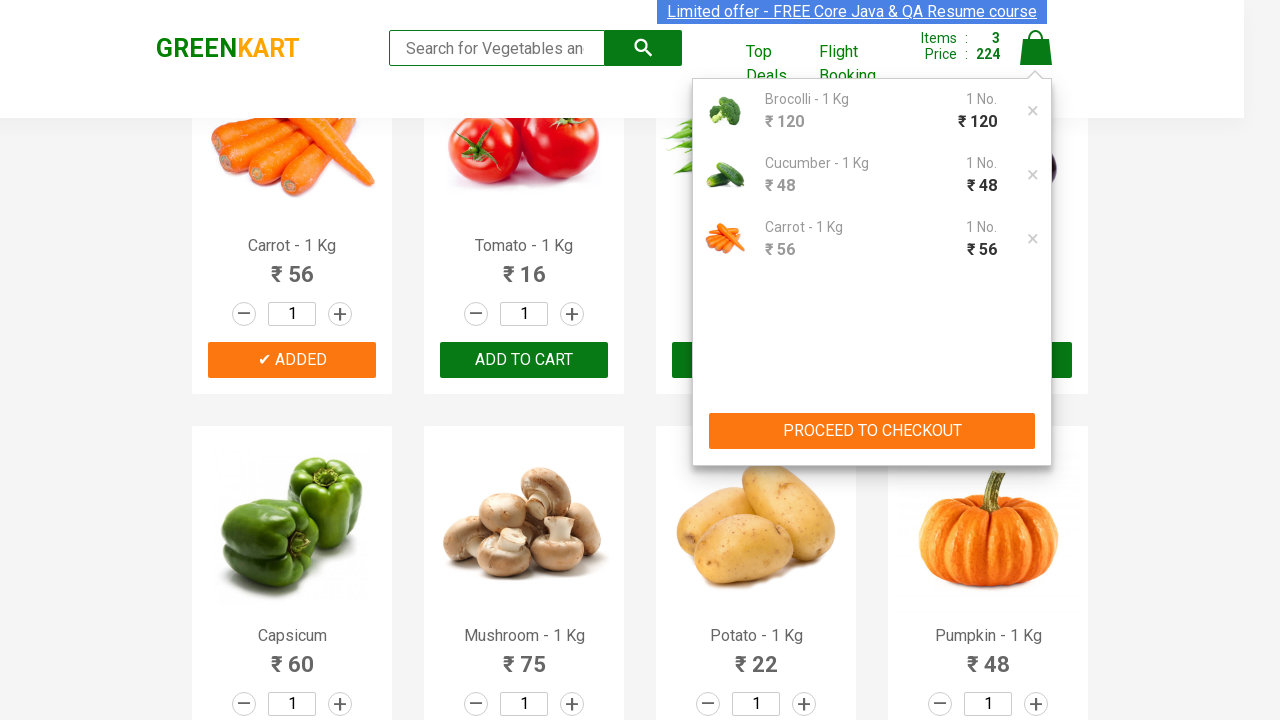

Clicked PROCEED TO CHECKOUT button at (872, 431) on xpath=//button[text()='PROCEED TO CHECKOUT']
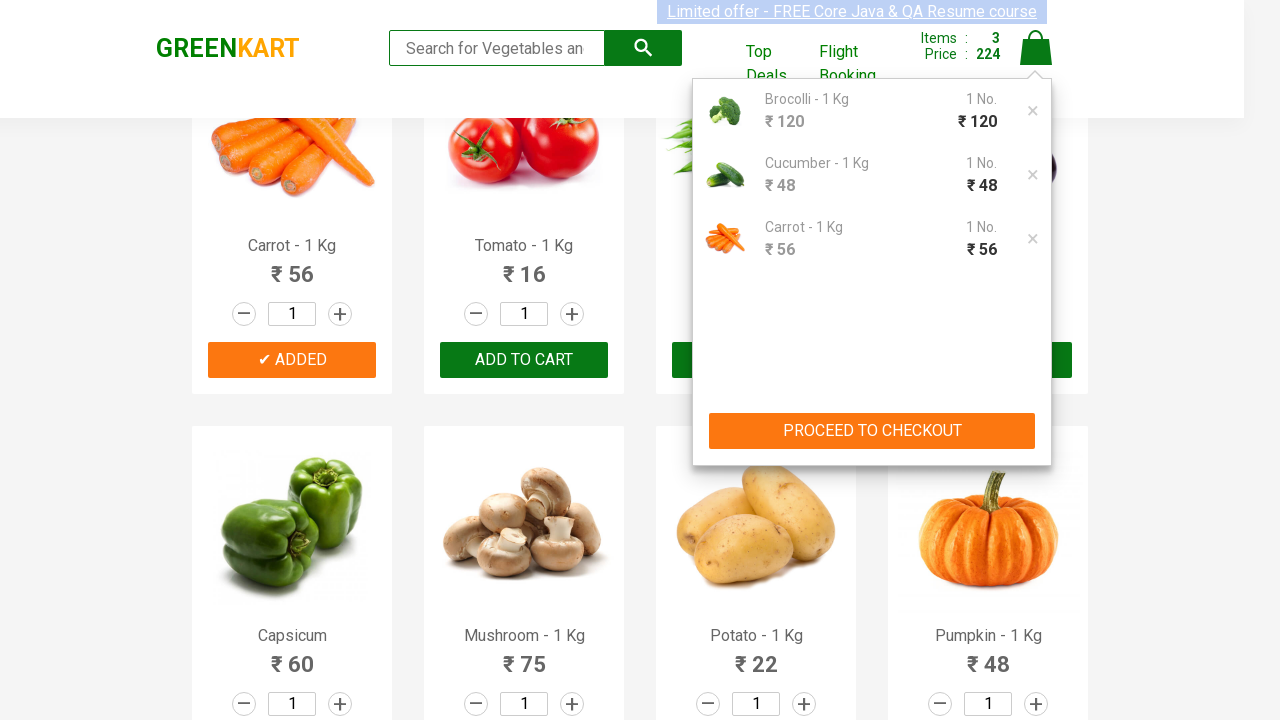

Entered promo code 'rahulshettyacademy' on input.promoCode
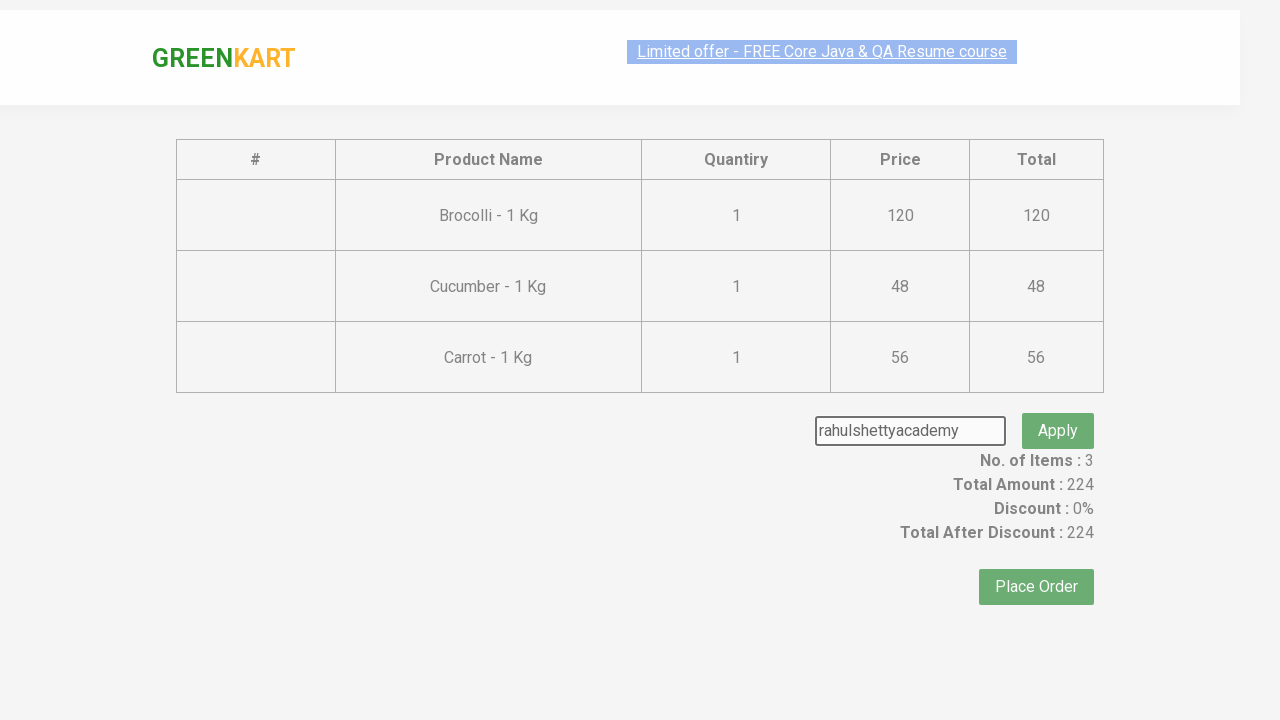

Clicked apply promo code button at (1058, 406) on button.promobtn
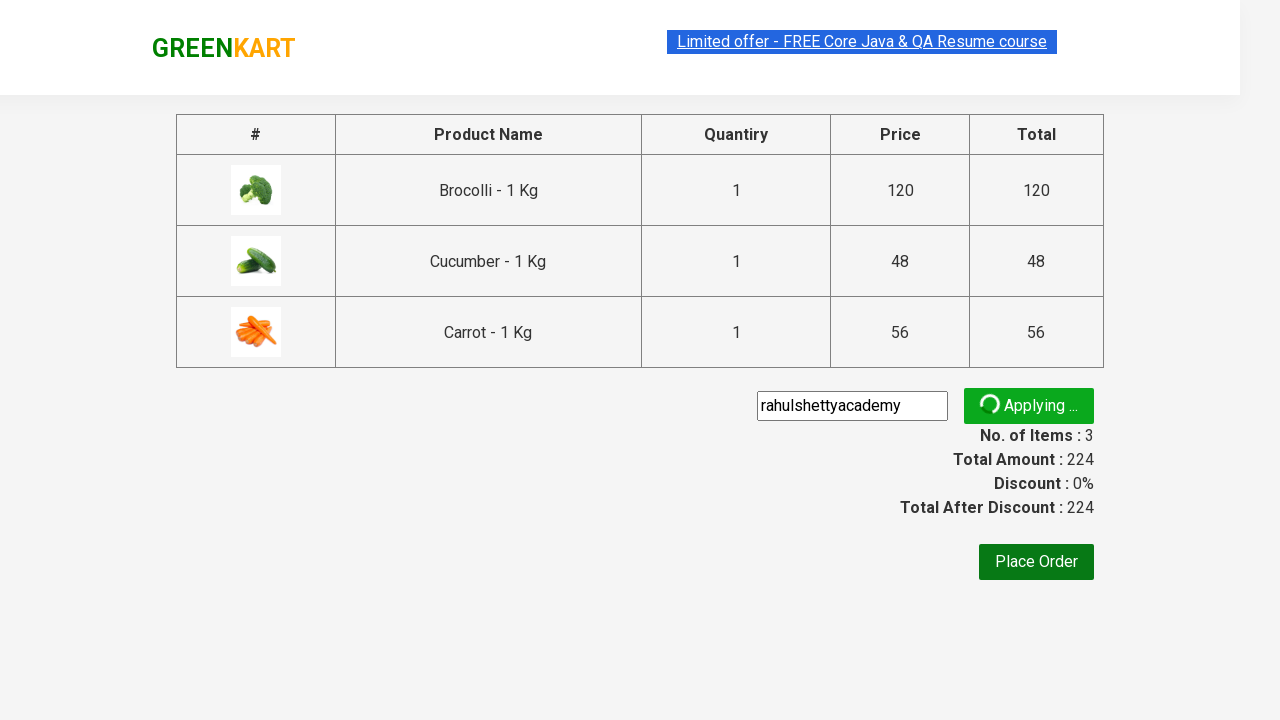

Promo info message became visible
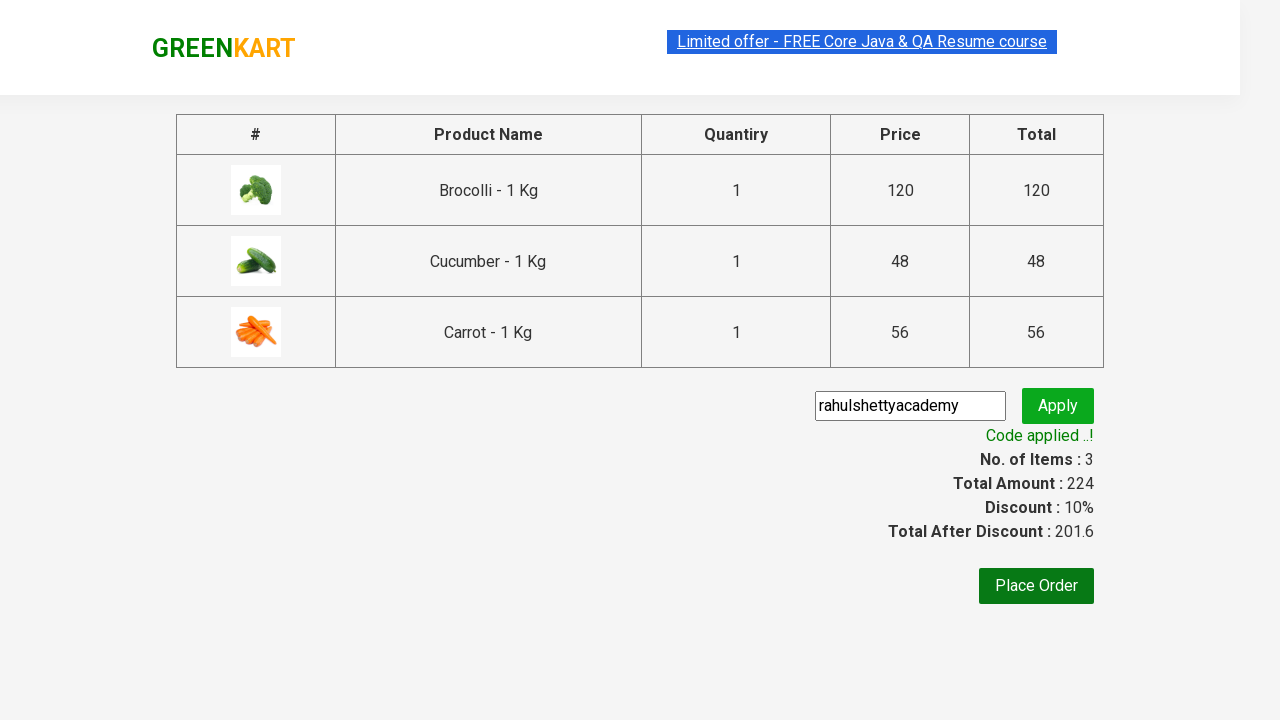

Retrieved promo message: 'Code applied ..!'
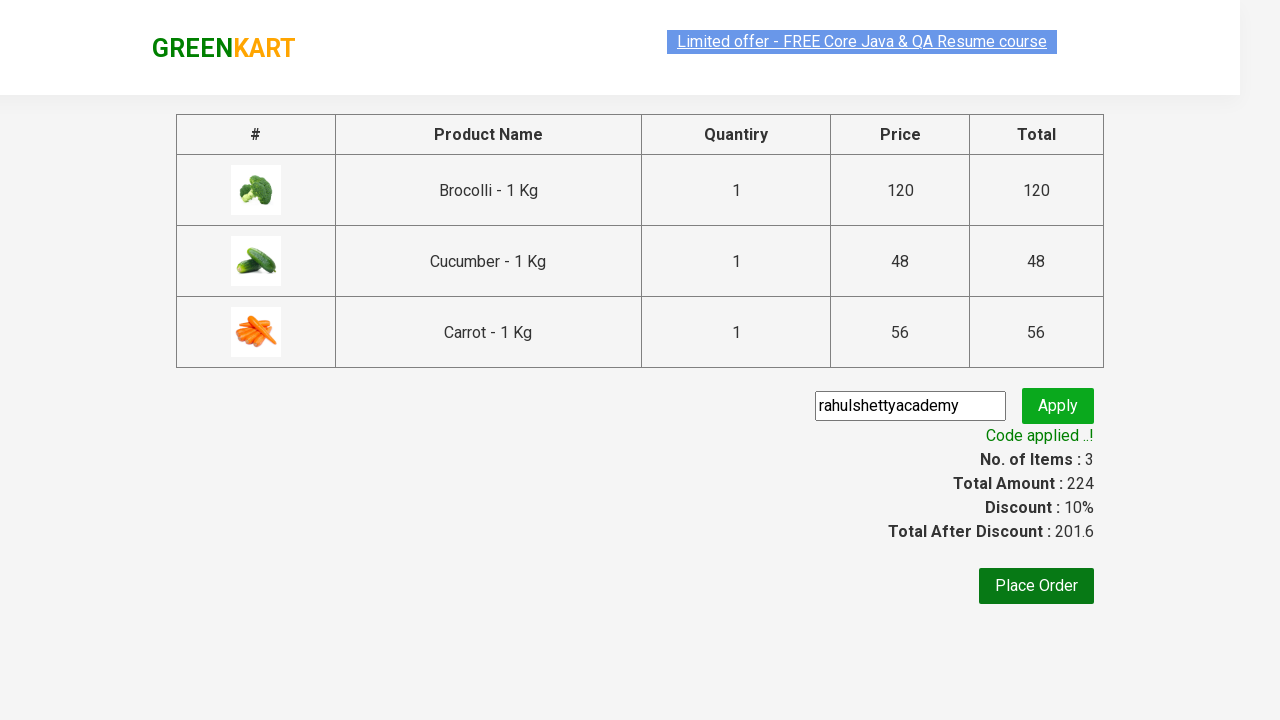

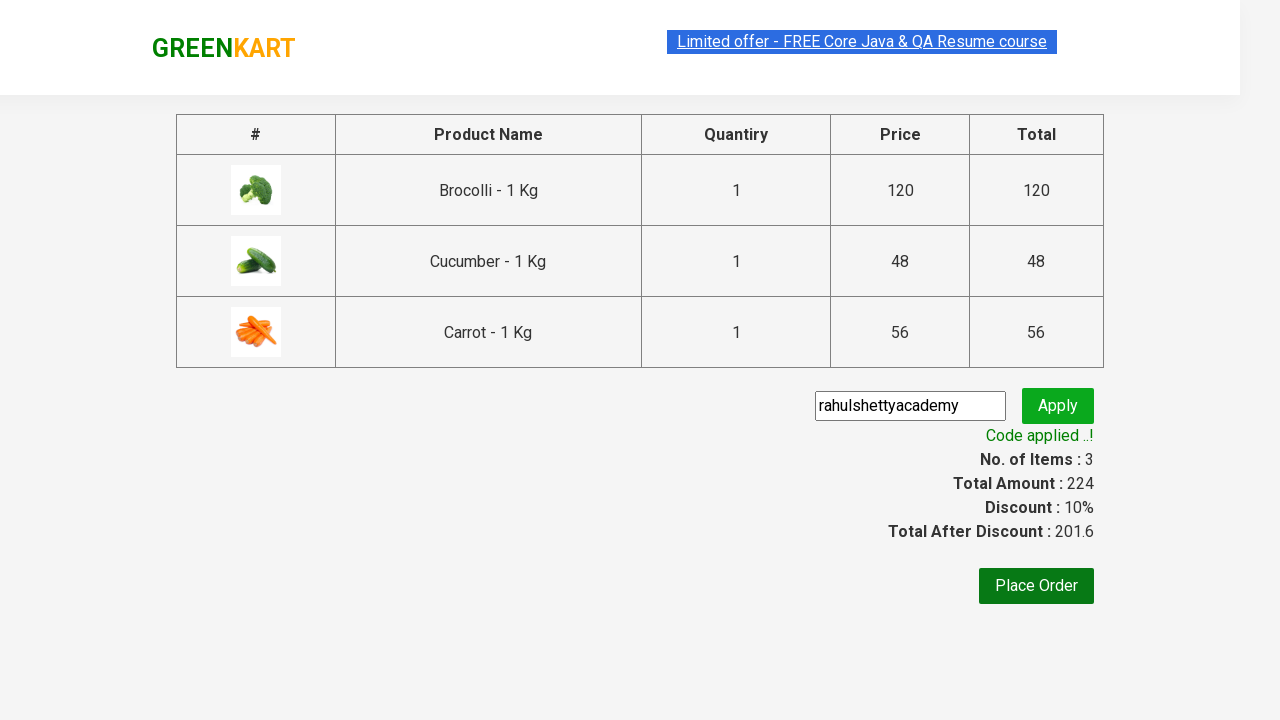